Tests multiple window/tab handling by opening new tabs and windows, then switching to a specific one by title

Starting URL: https://www.hyrtutorials.com/p/window-handles-practice.html

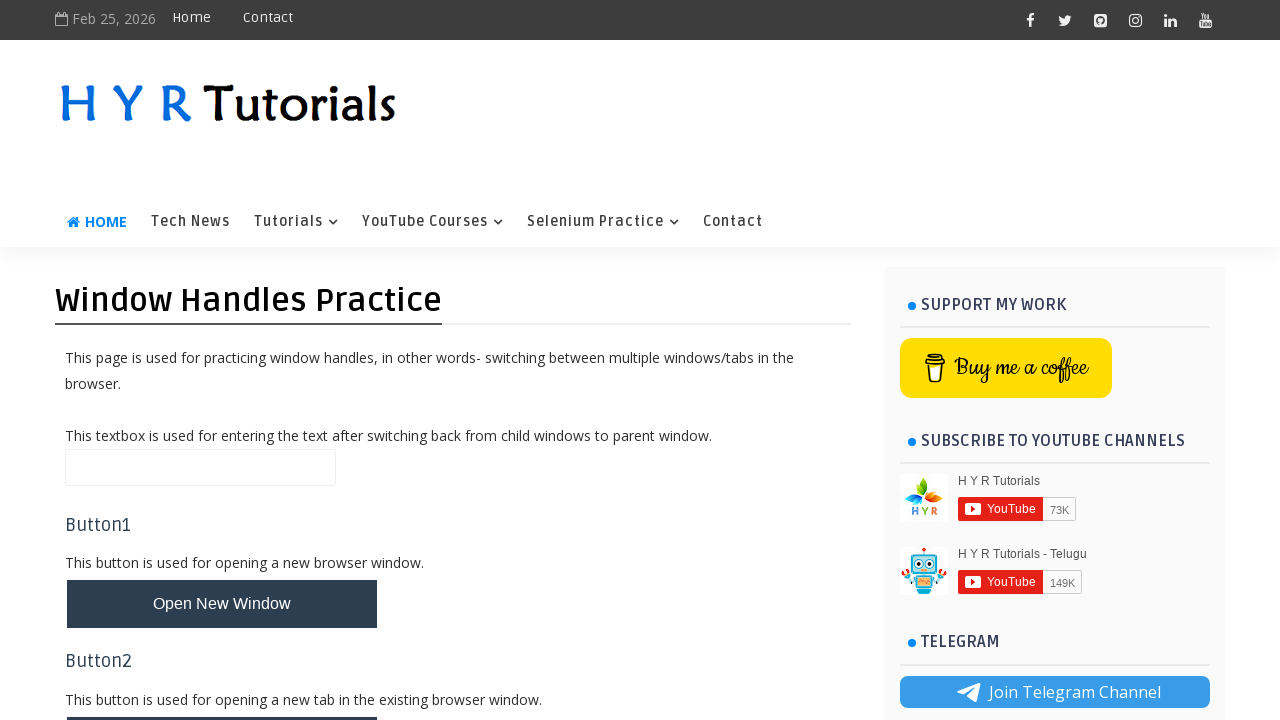

Waited 3 seconds for page to load
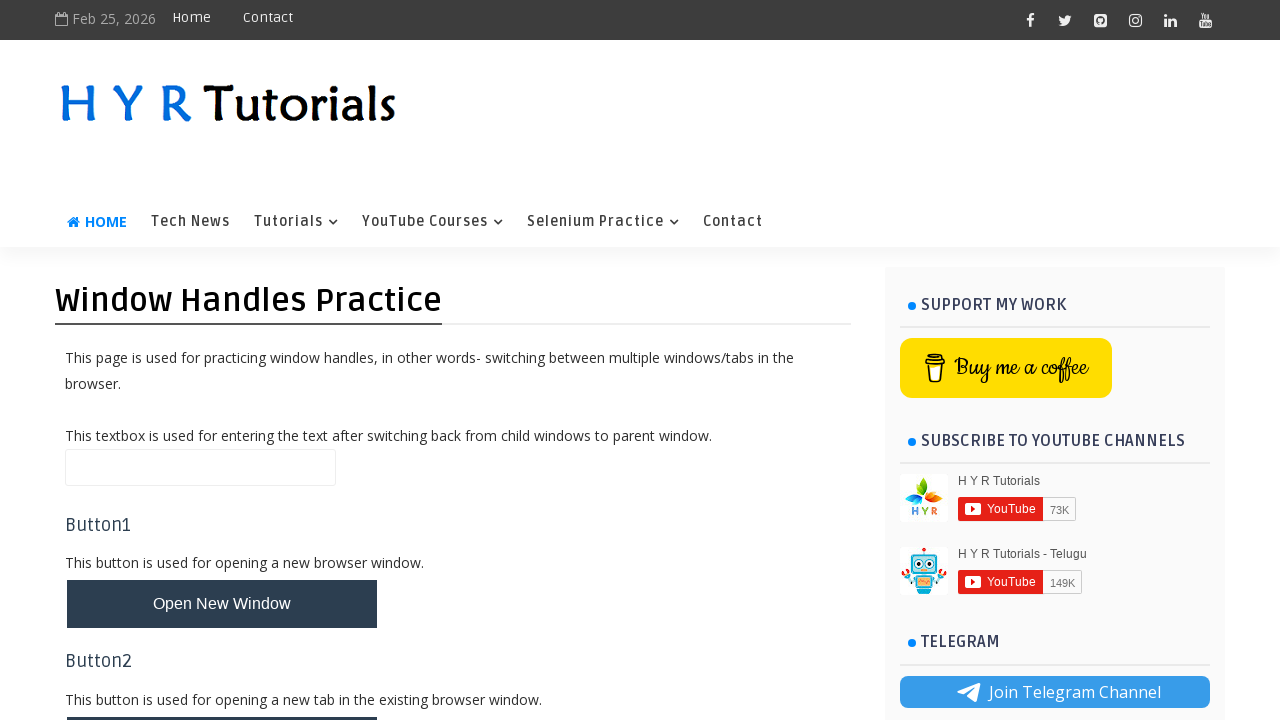

Clicked button to open new tab at (222, 696) on #newTabBtn
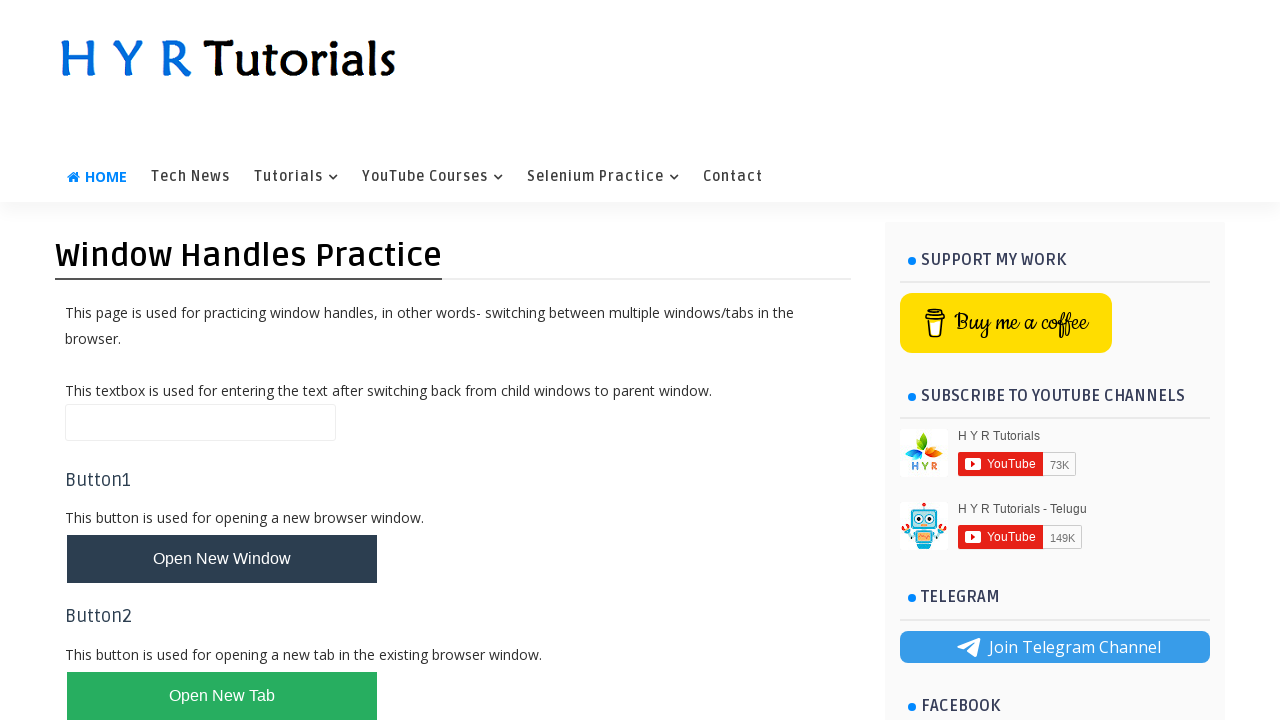

Waited 1 second for new tab to open
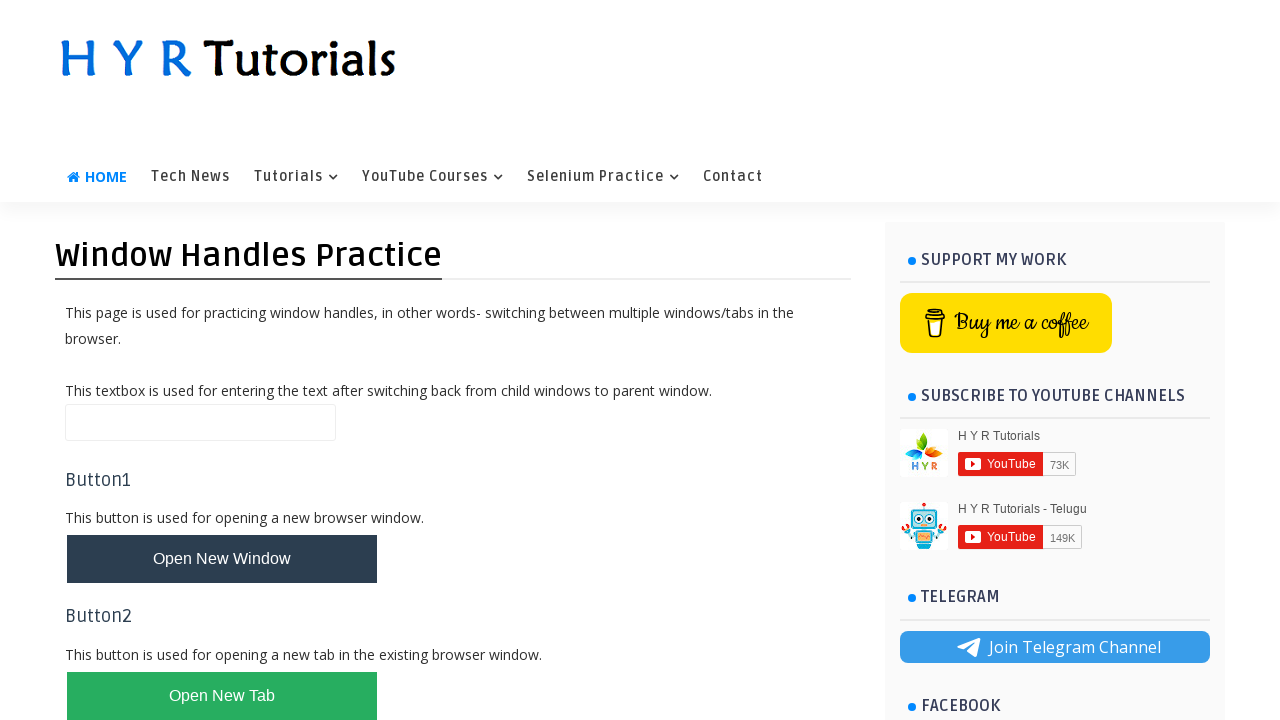

Clicked button to open new window at (222, 361) on #newWindowsBtn
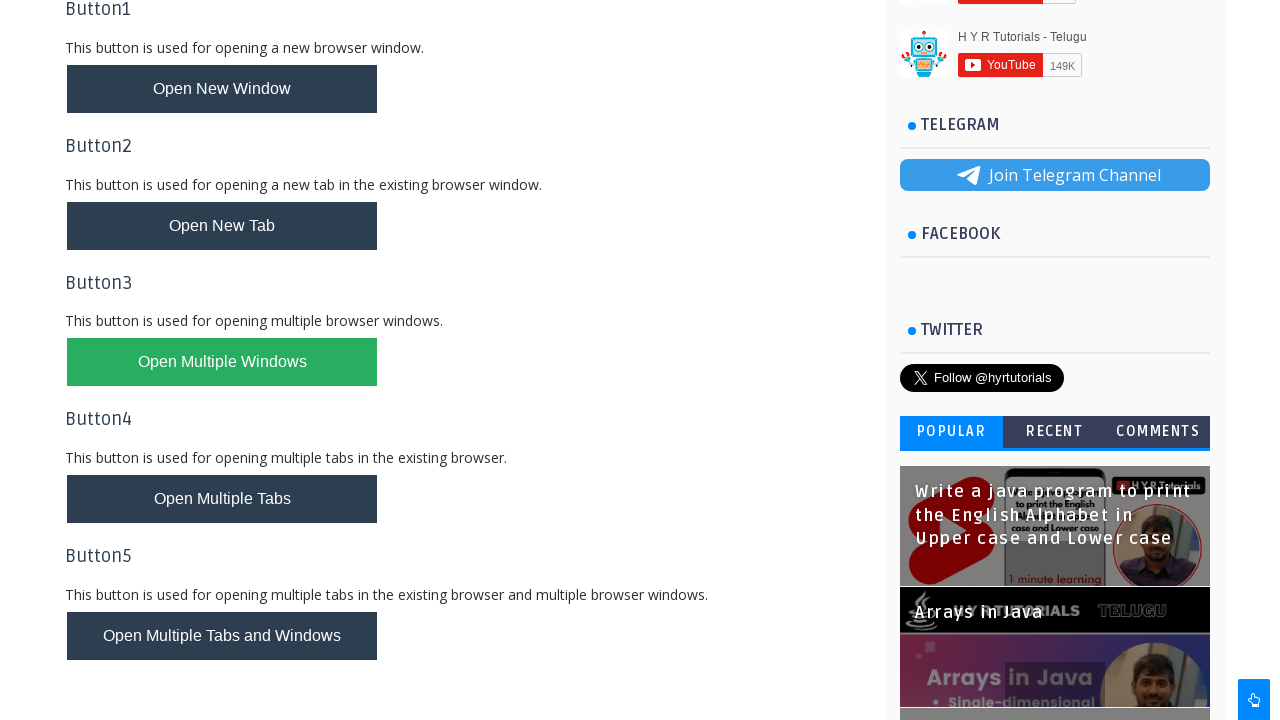

Waited 1 second for new window to open
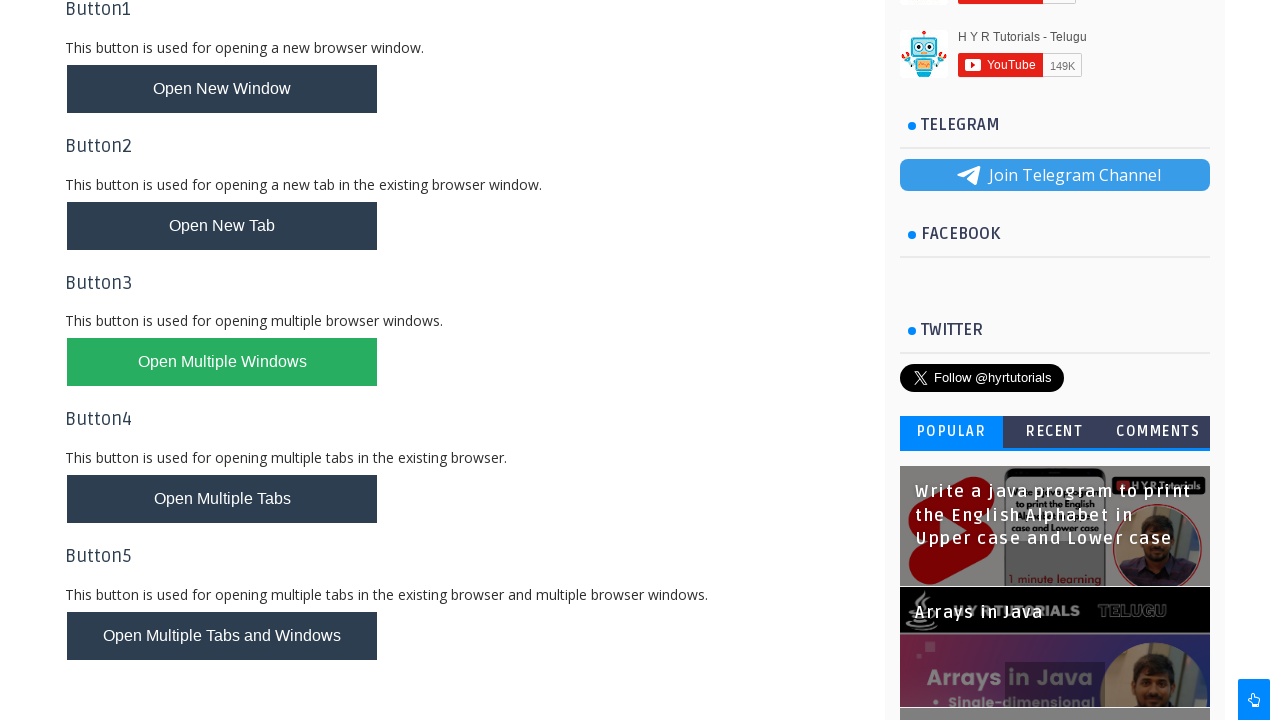

Retrieved all open pages/windows - total count: 4
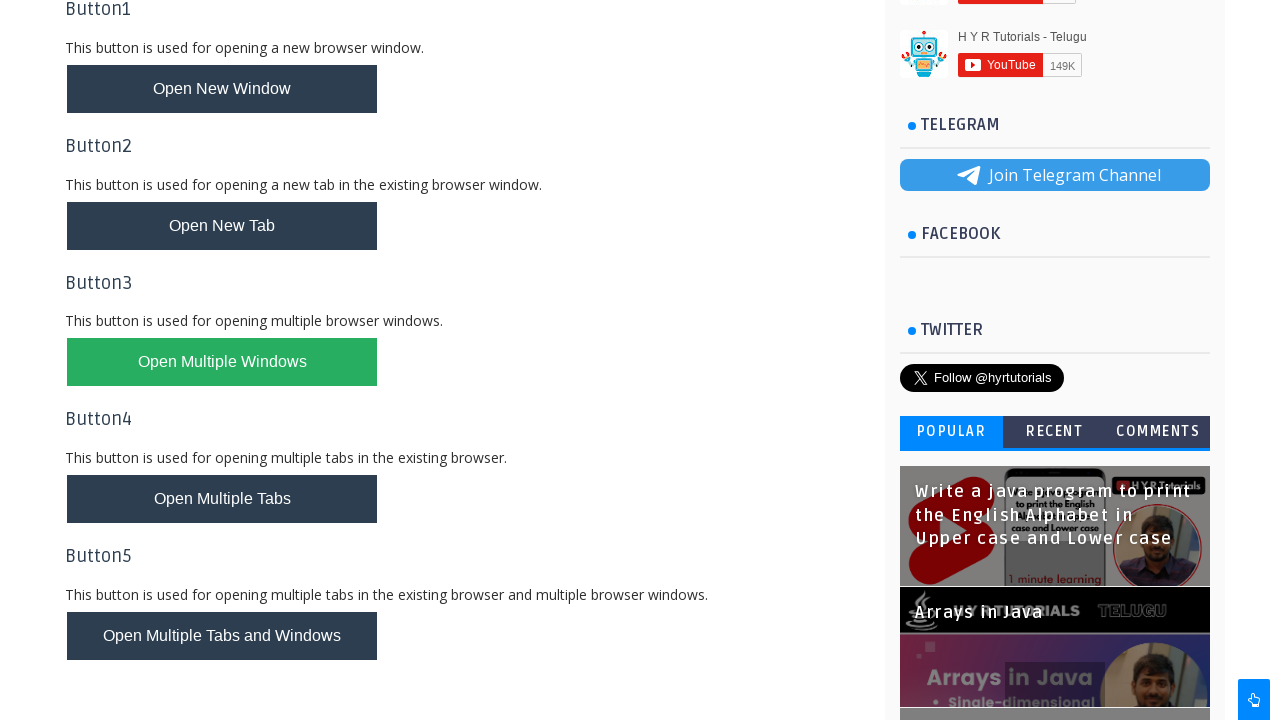

Searched through all pages and found target page with title: 'XPath Practice - H Y R Tutorials'
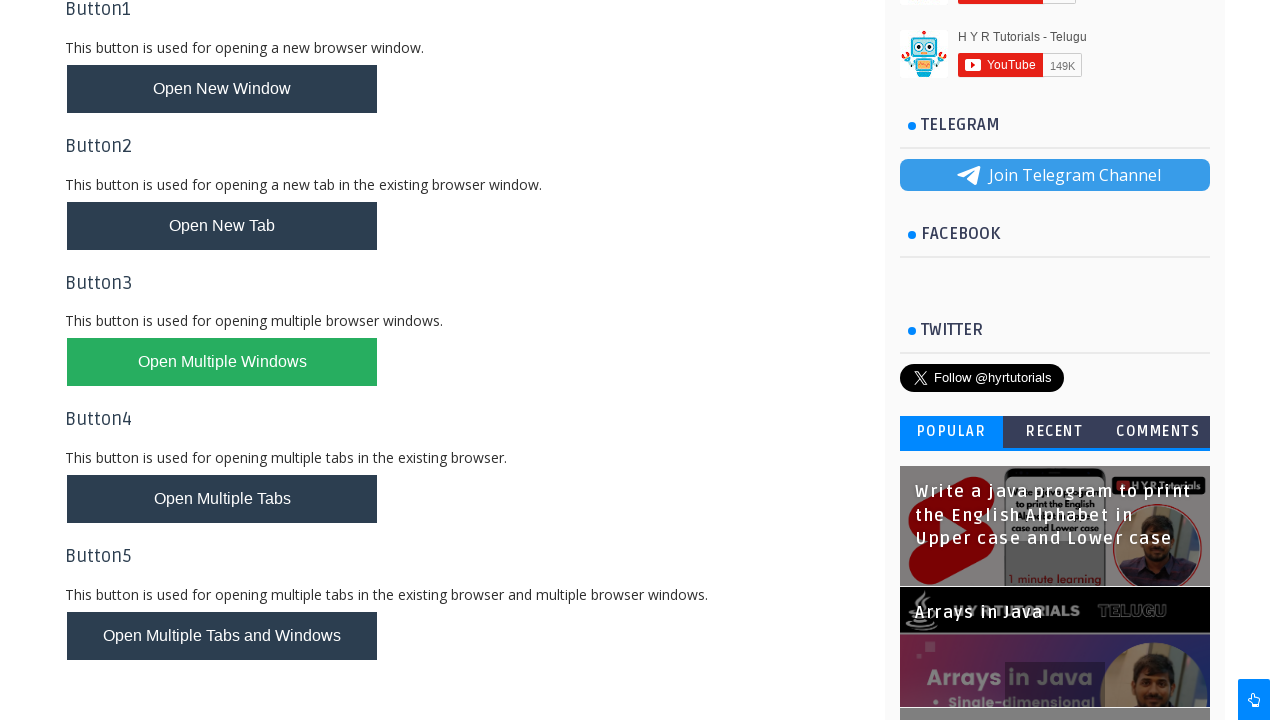

Verified target page title matches expected title: 'XPath Practice - H Y R Tutorials'
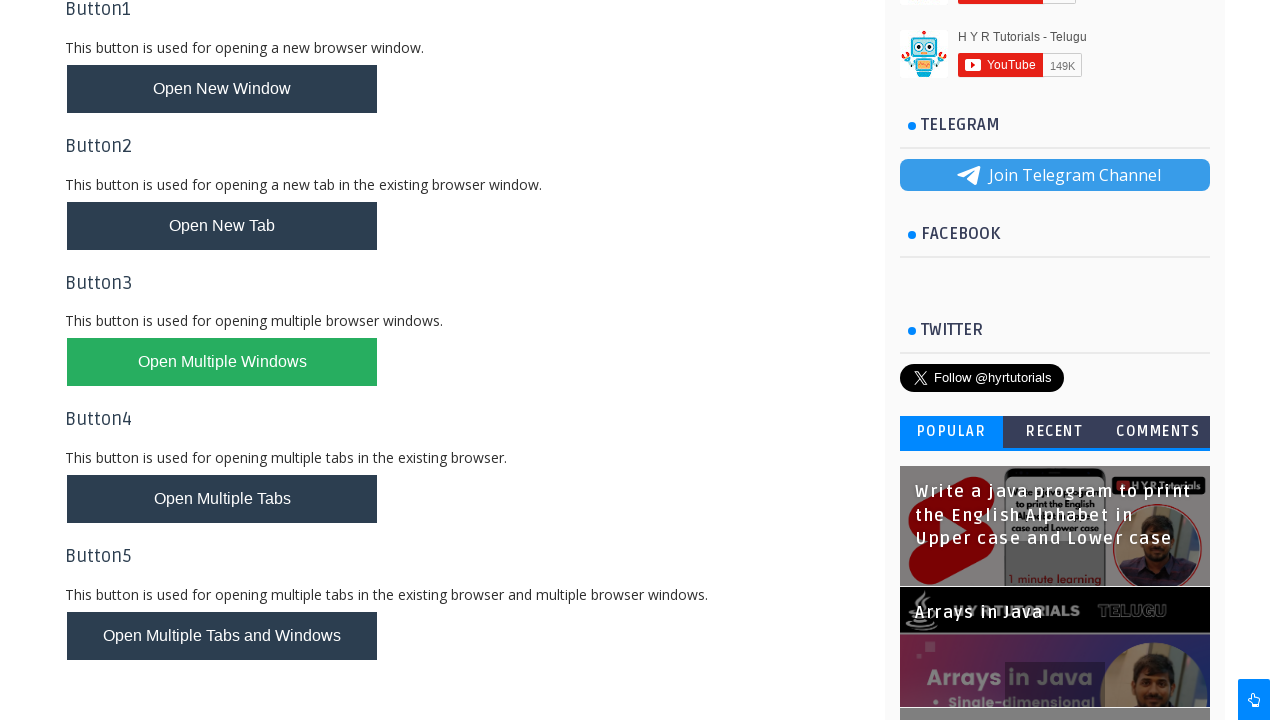

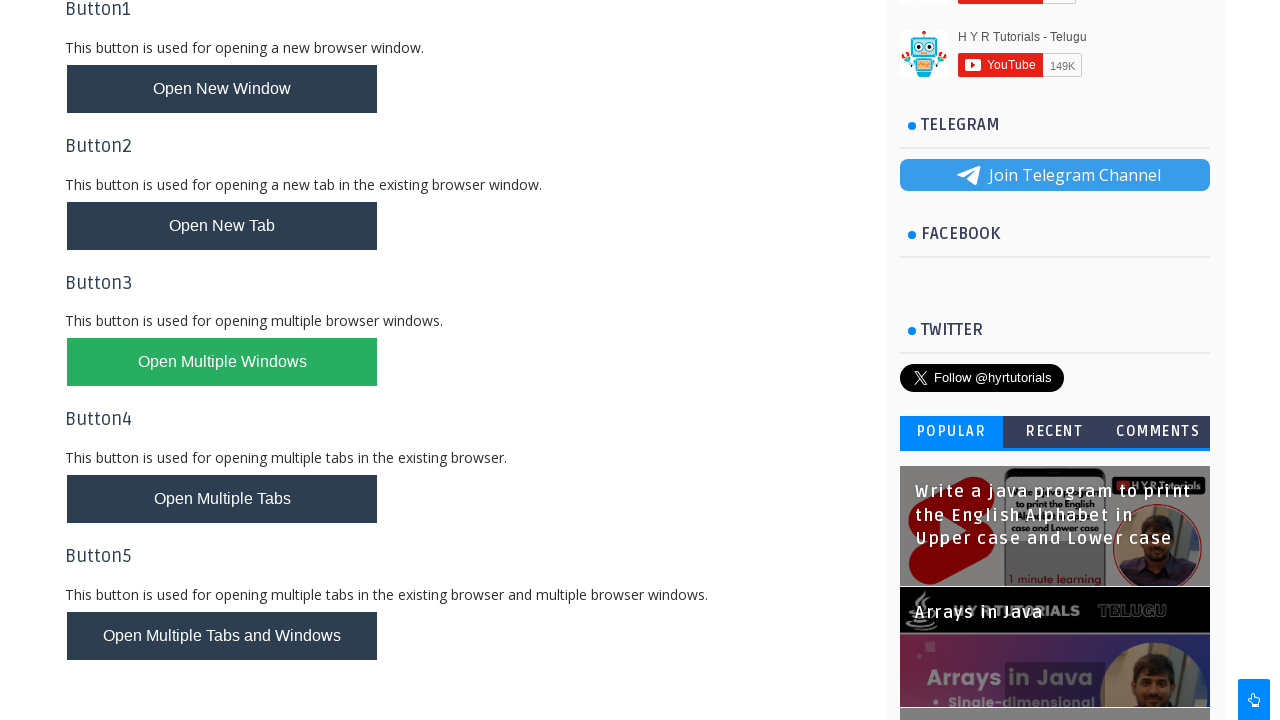